Tests different button click types including single click, double click, and right click, verifying the corresponding messages appear

Starting URL: https://demoqa.com/buttons

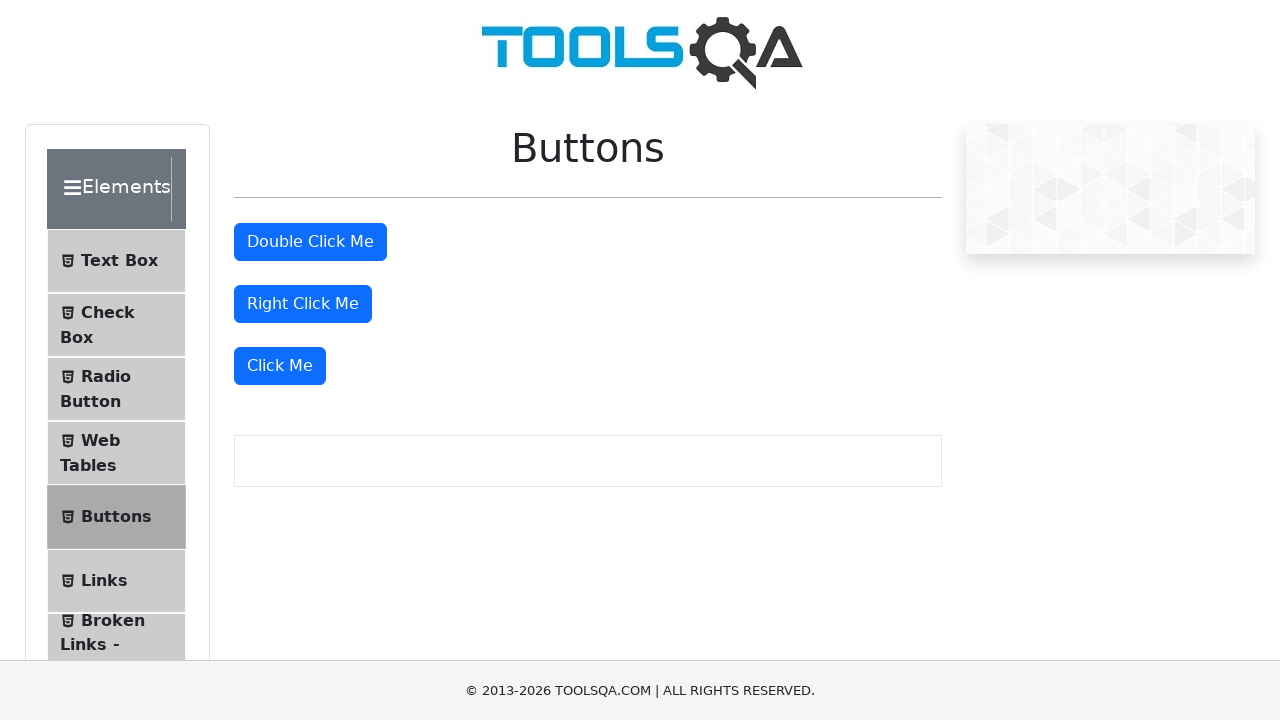

Clicked the 2nd 'Click Me' button for dynamic click test at (280, 366) on text=Click Me >> nth=2
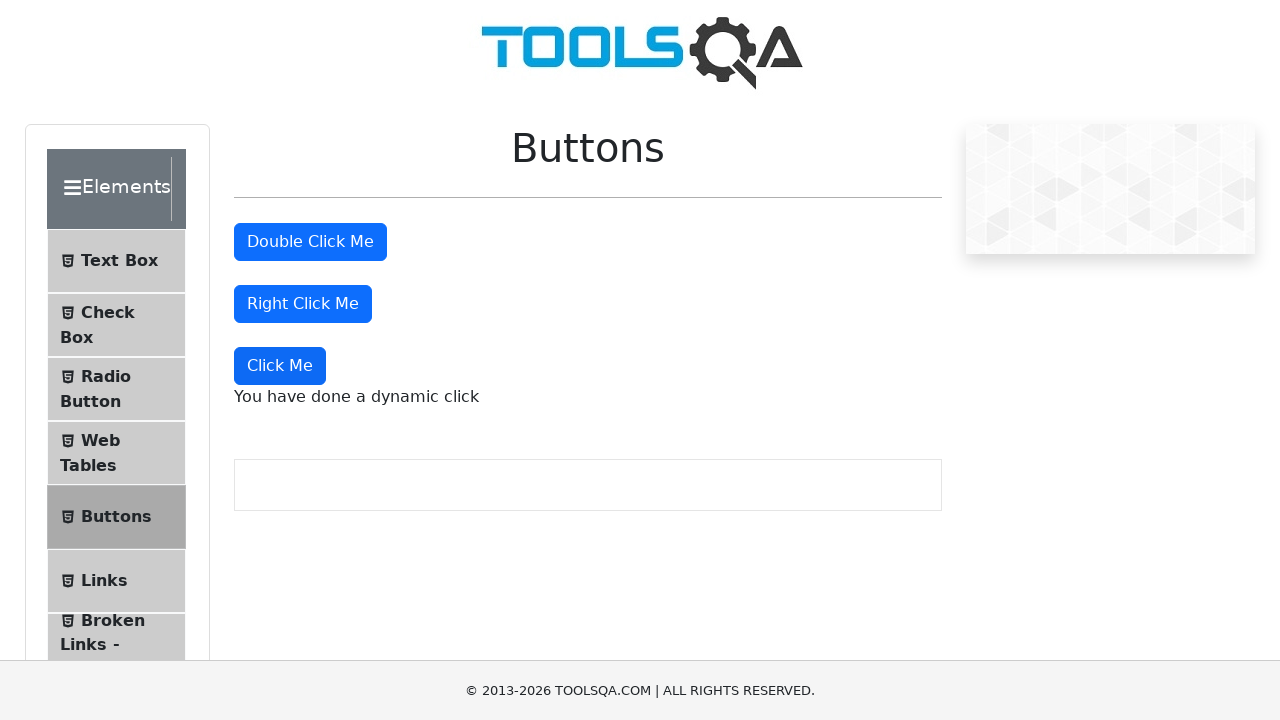

Dynamic click message appeared
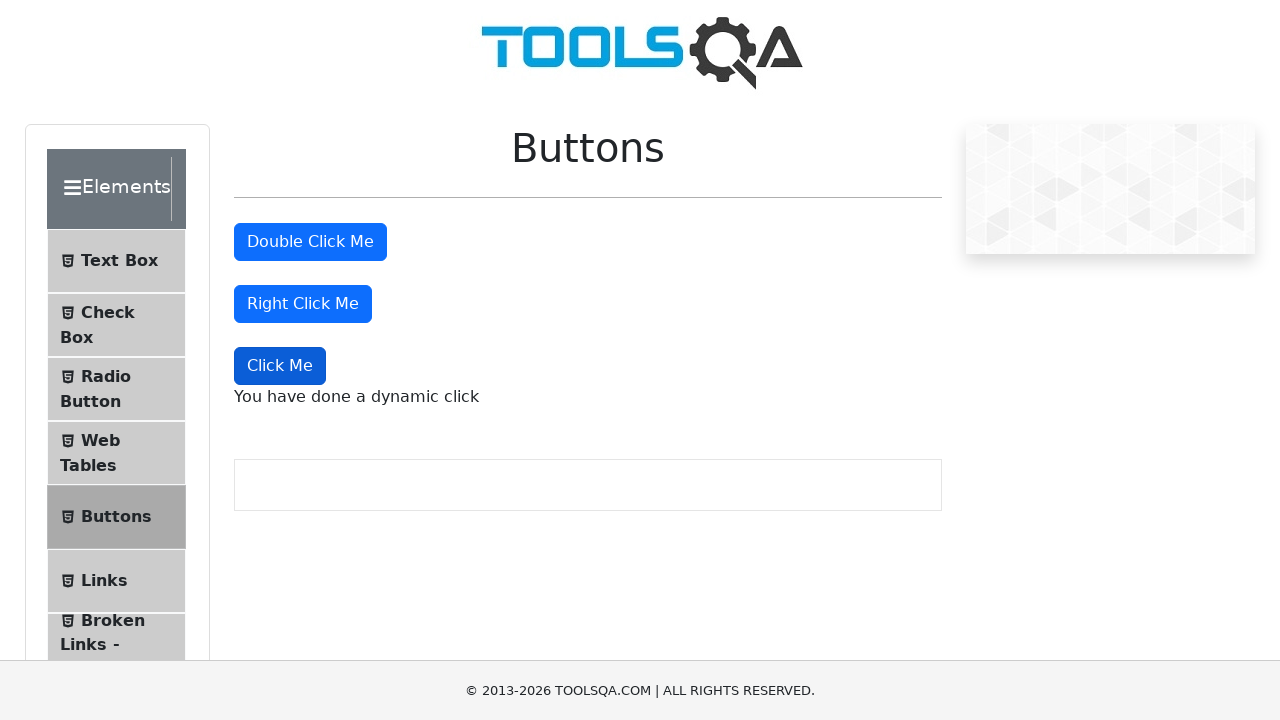

Double clicked the double click button at (310, 242) on #doubleClickBtn
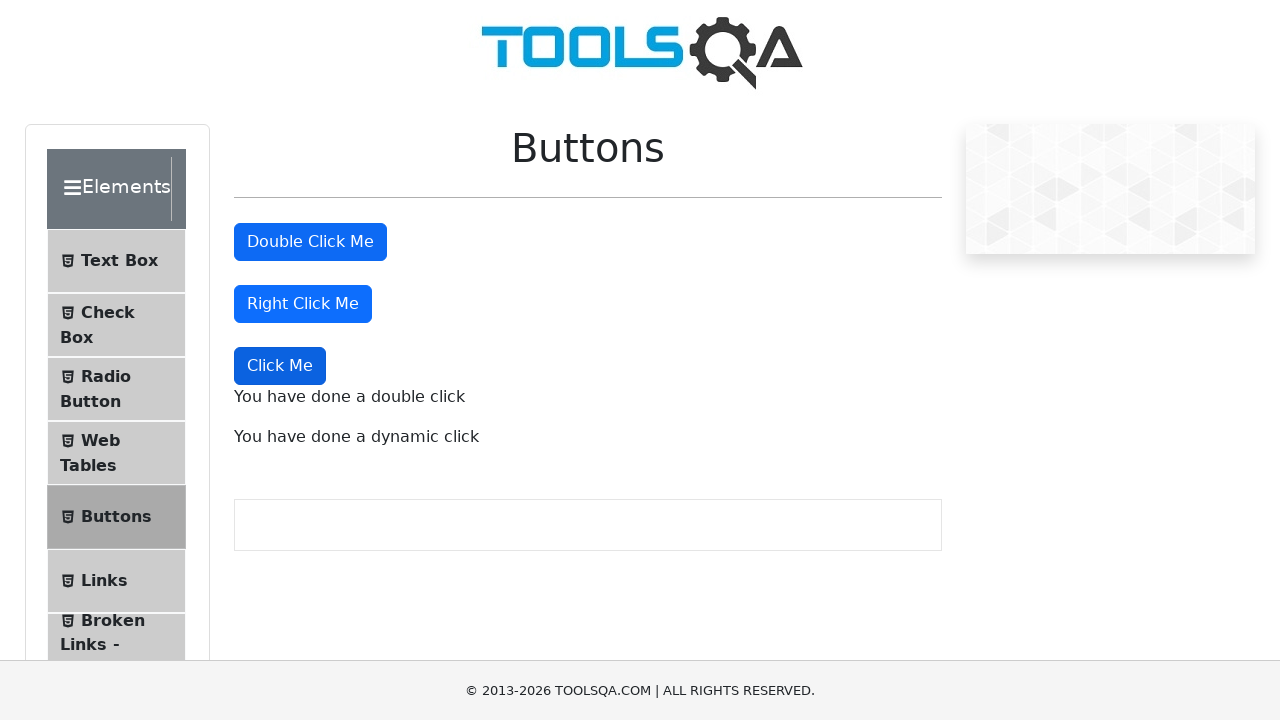

Double click message appeared
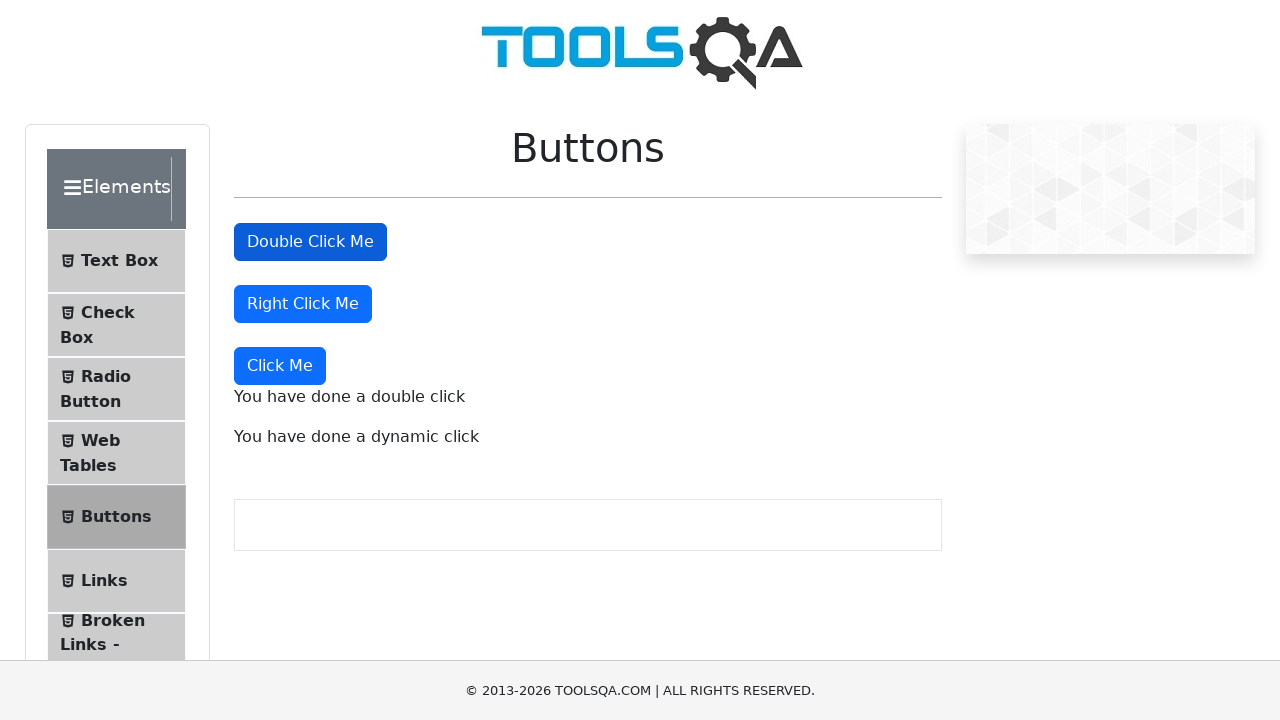

Right clicked the right click button at (303, 304) on #rightClickBtn
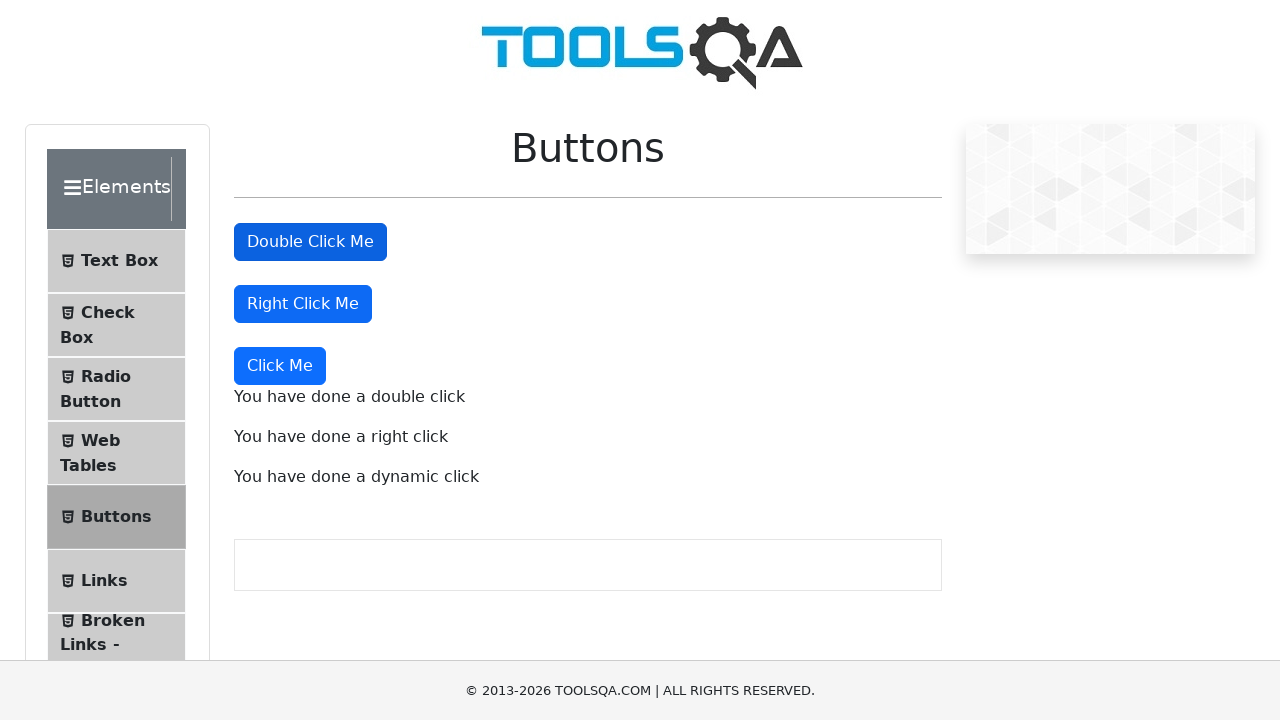

Right click message appeared
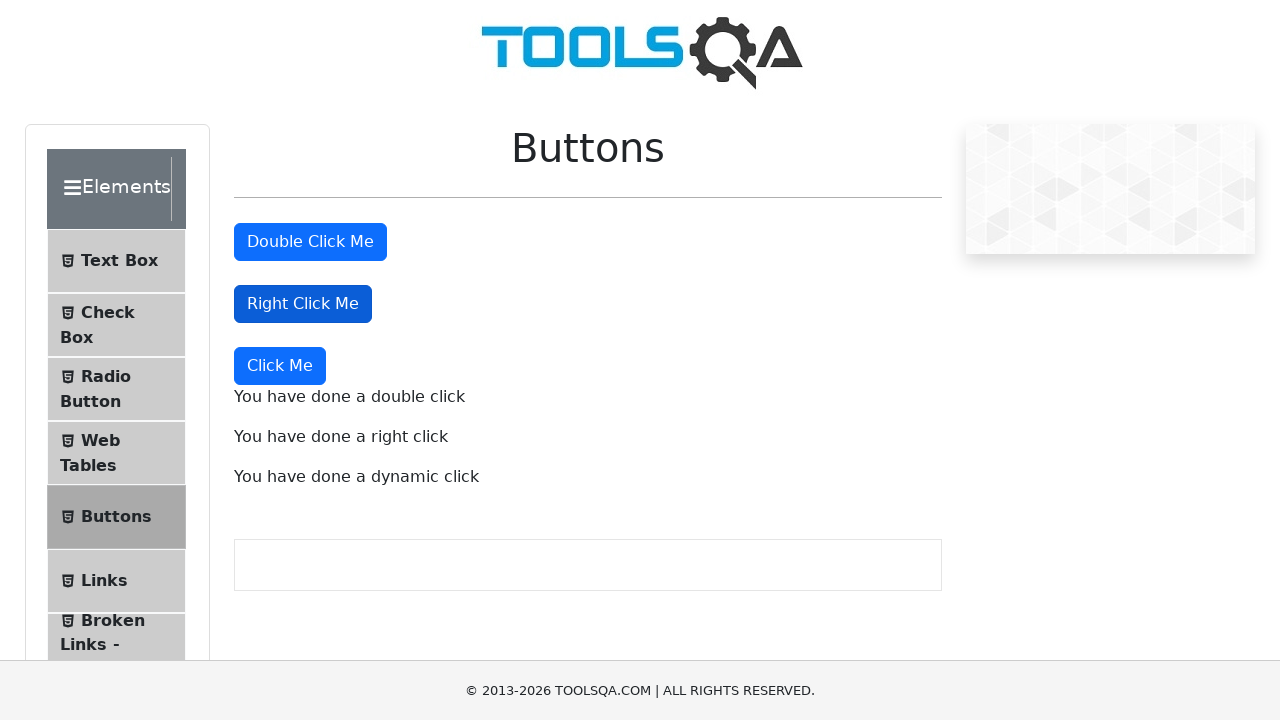

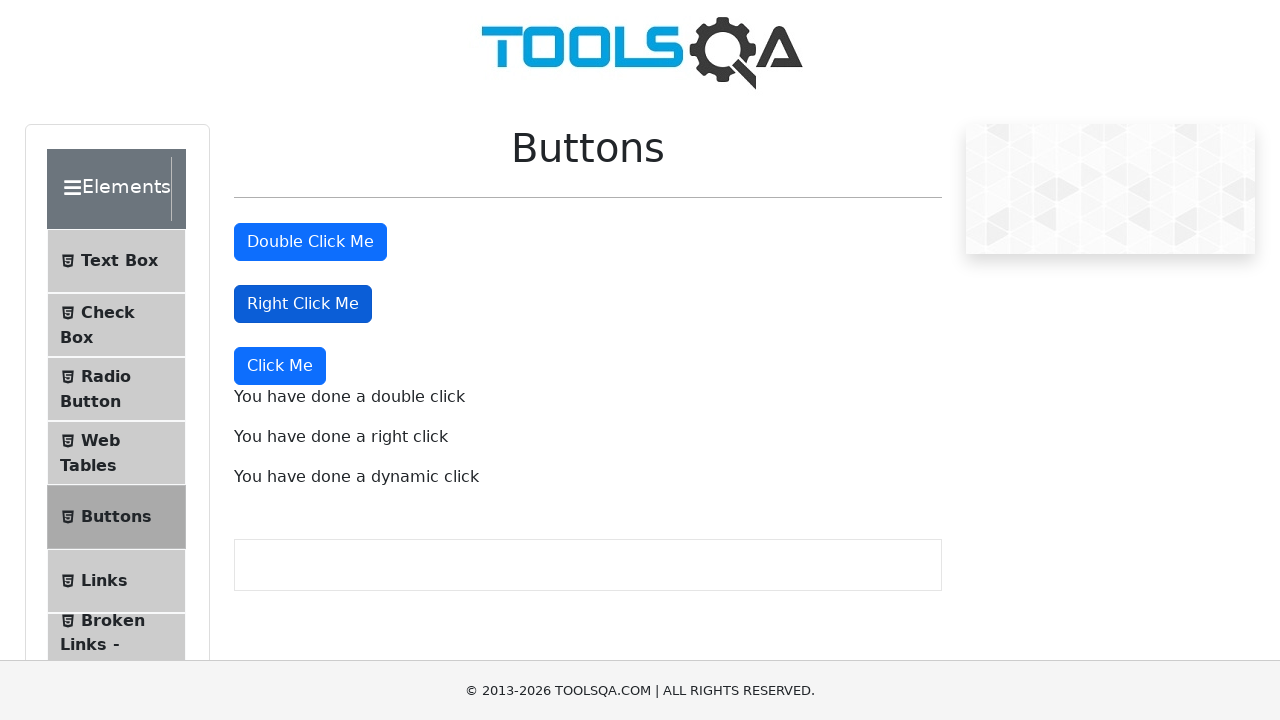